Tests form interaction on a sample Selenium testing site by filling in a first name field and selecting the male gender radio button

Starting URL: https://artoftesting.com/samplesiteforselenium

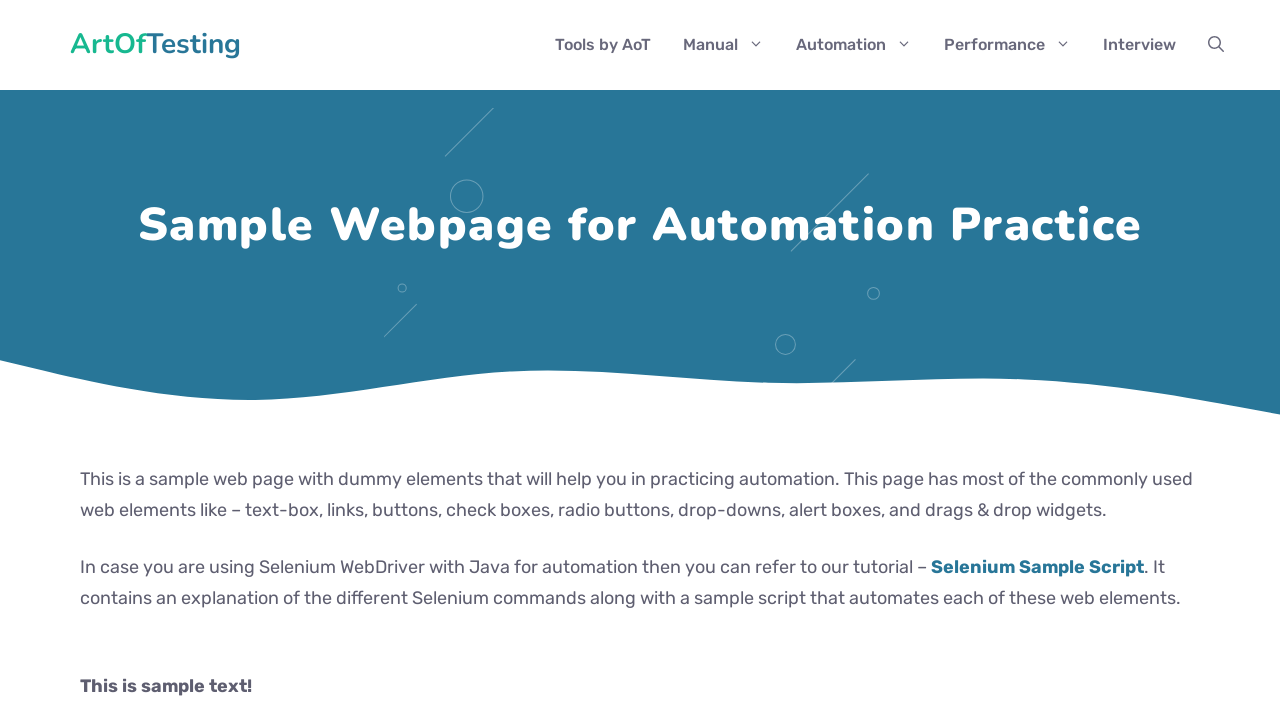

Navigated to sample Selenium testing site
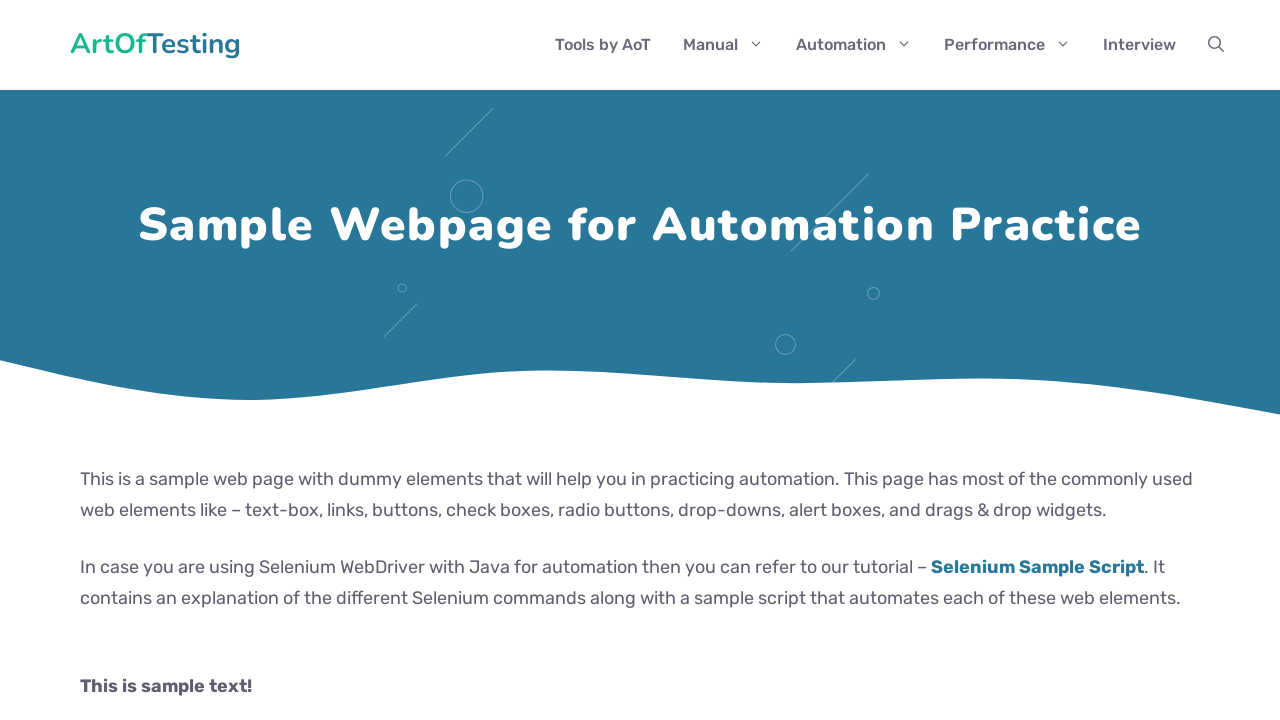

Filled first name field with 'Welcome to Pune' on #fname
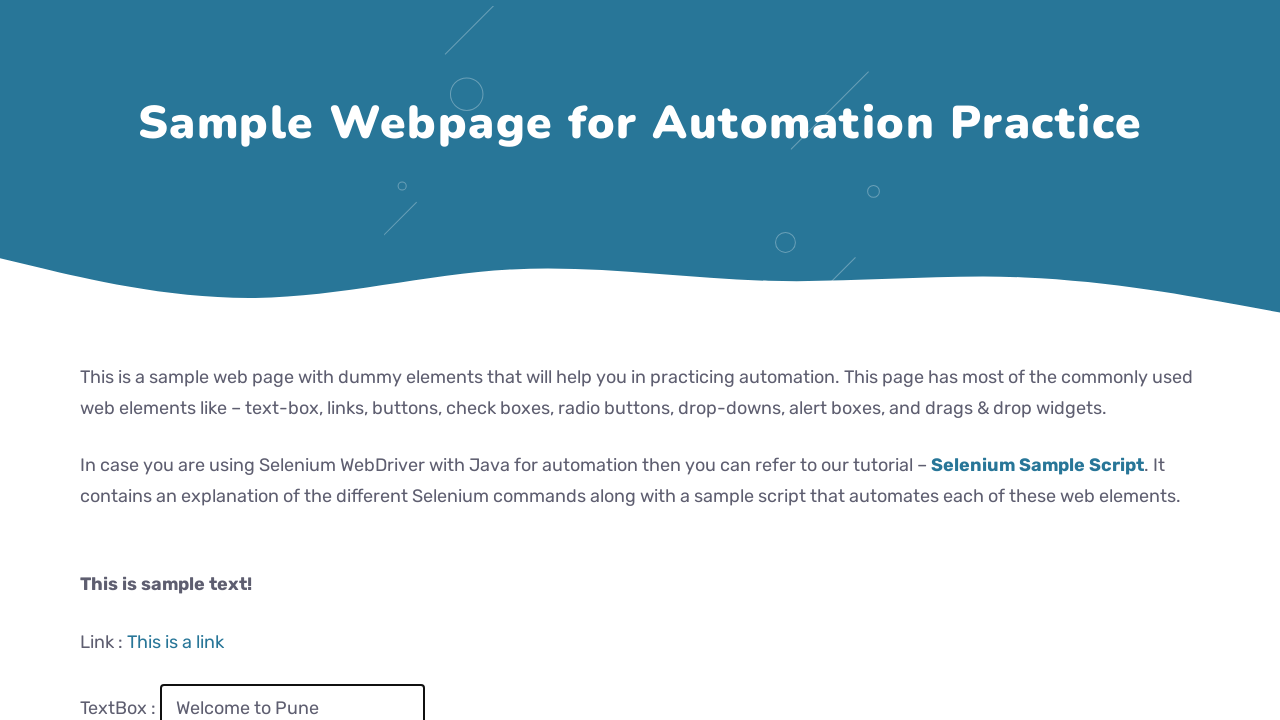

Selected male gender radio button at (86, 360) on input#male
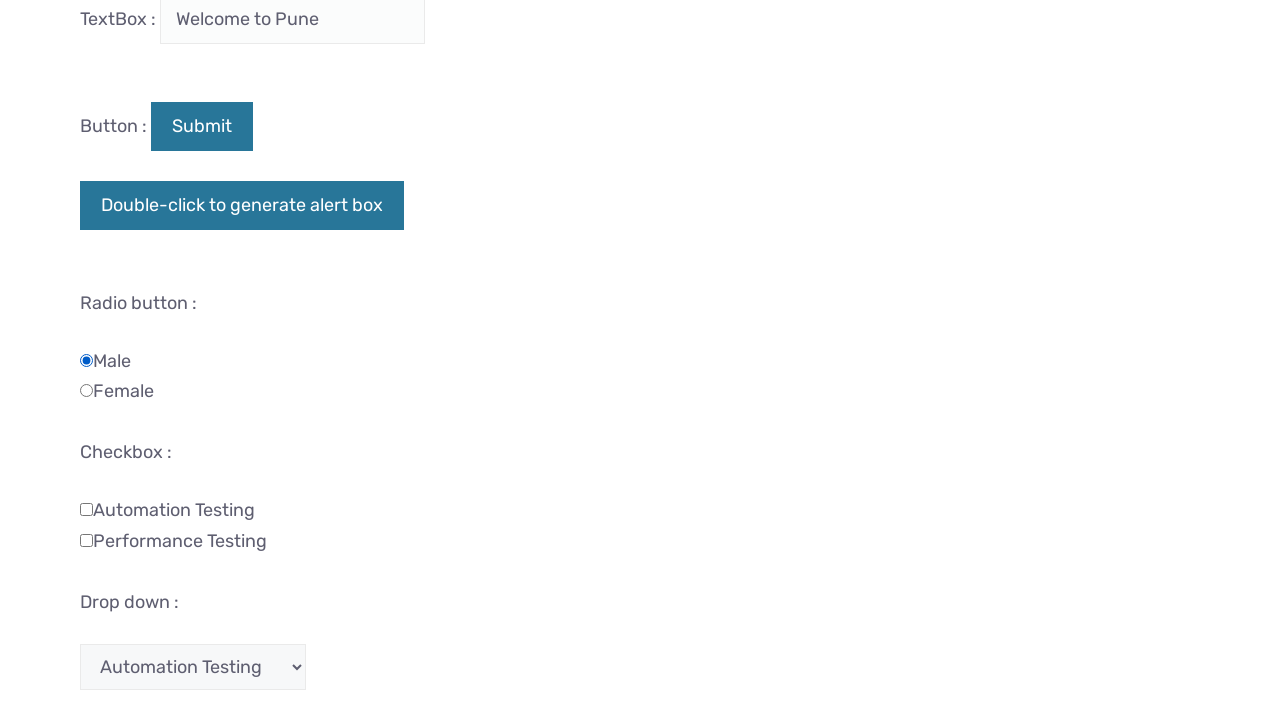

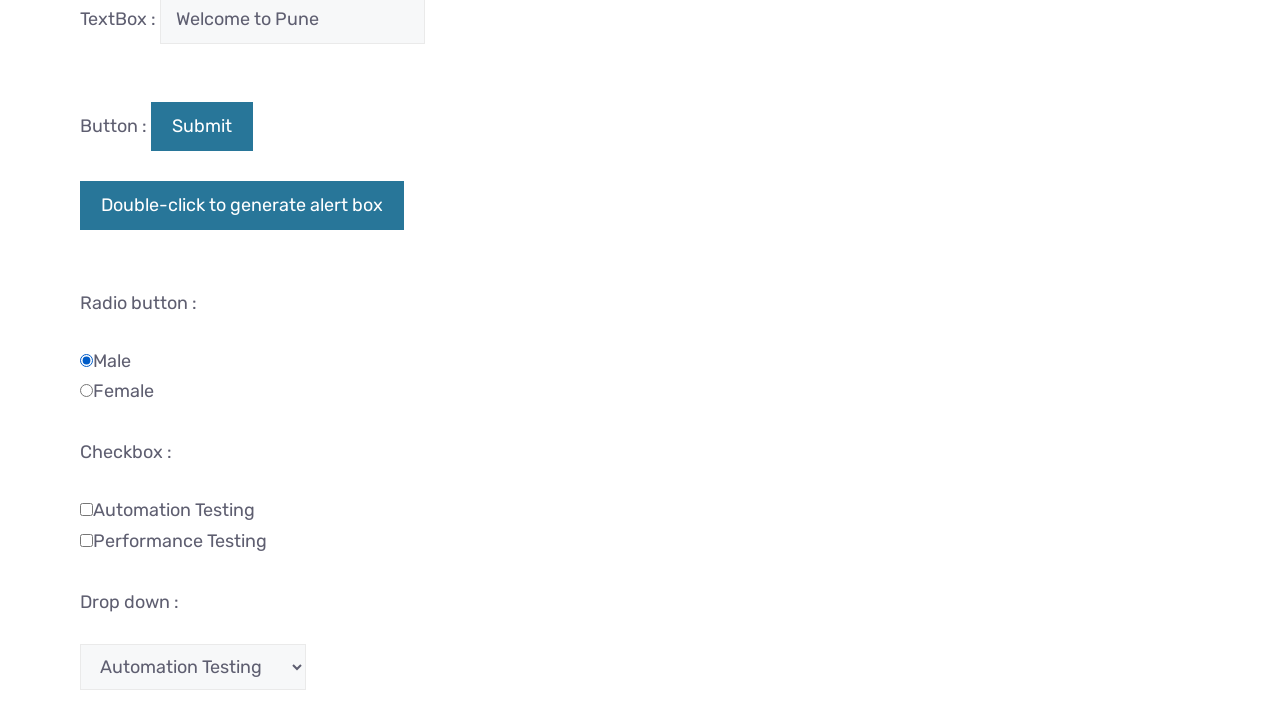